Navigates to the Spanish public administration government portal and verifies the page loads successfully.

Starting URL: https://sede.administracionespublicas.gob.es/

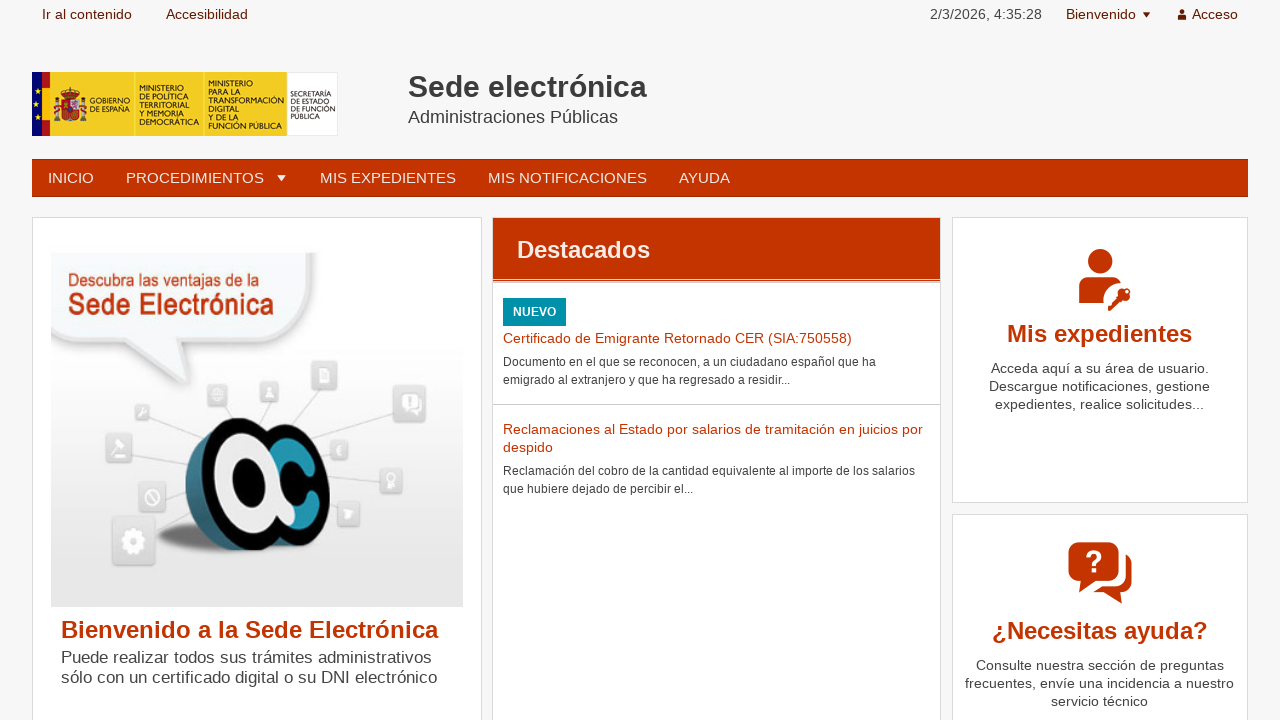

Navigated to Spanish public administration government portal
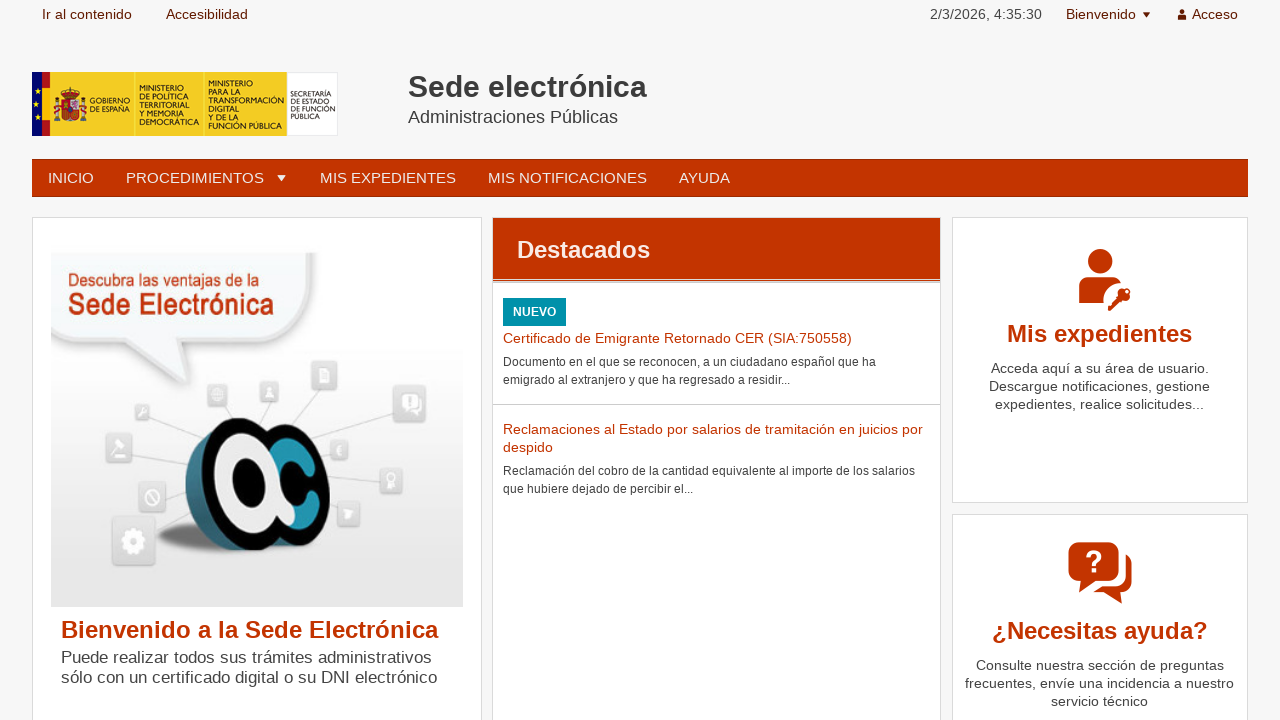

Page DOM content fully loaded
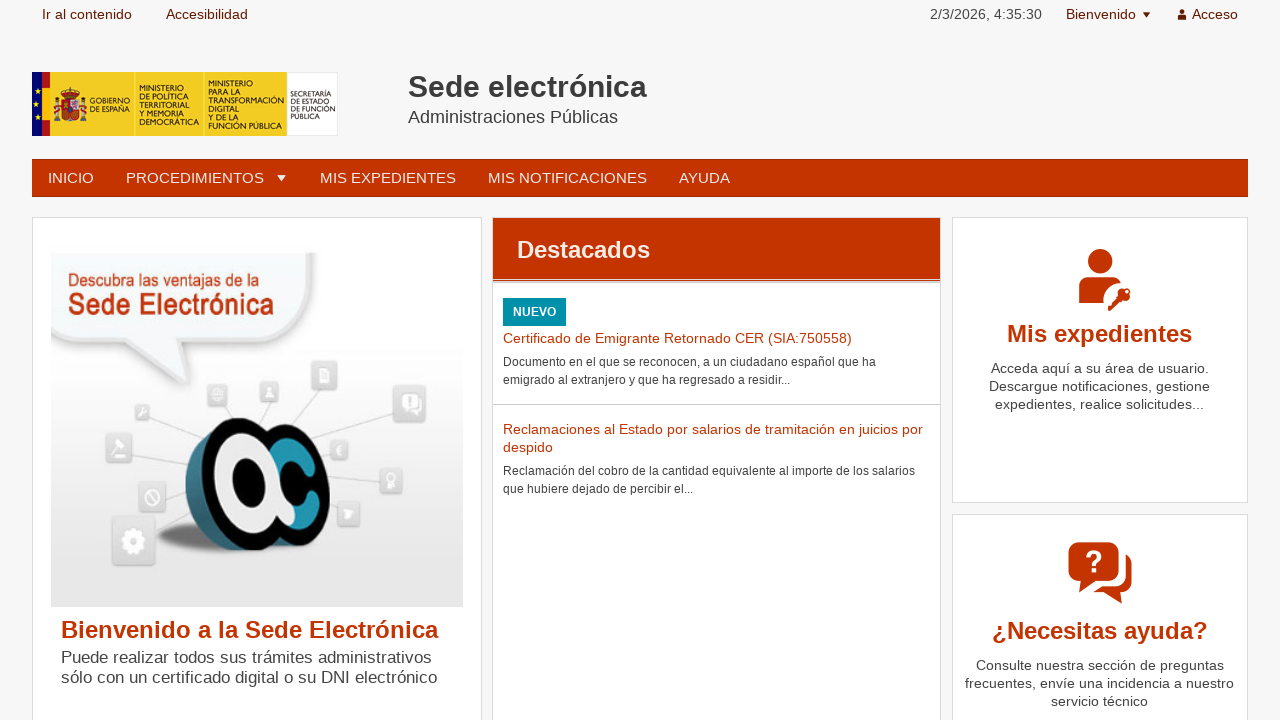

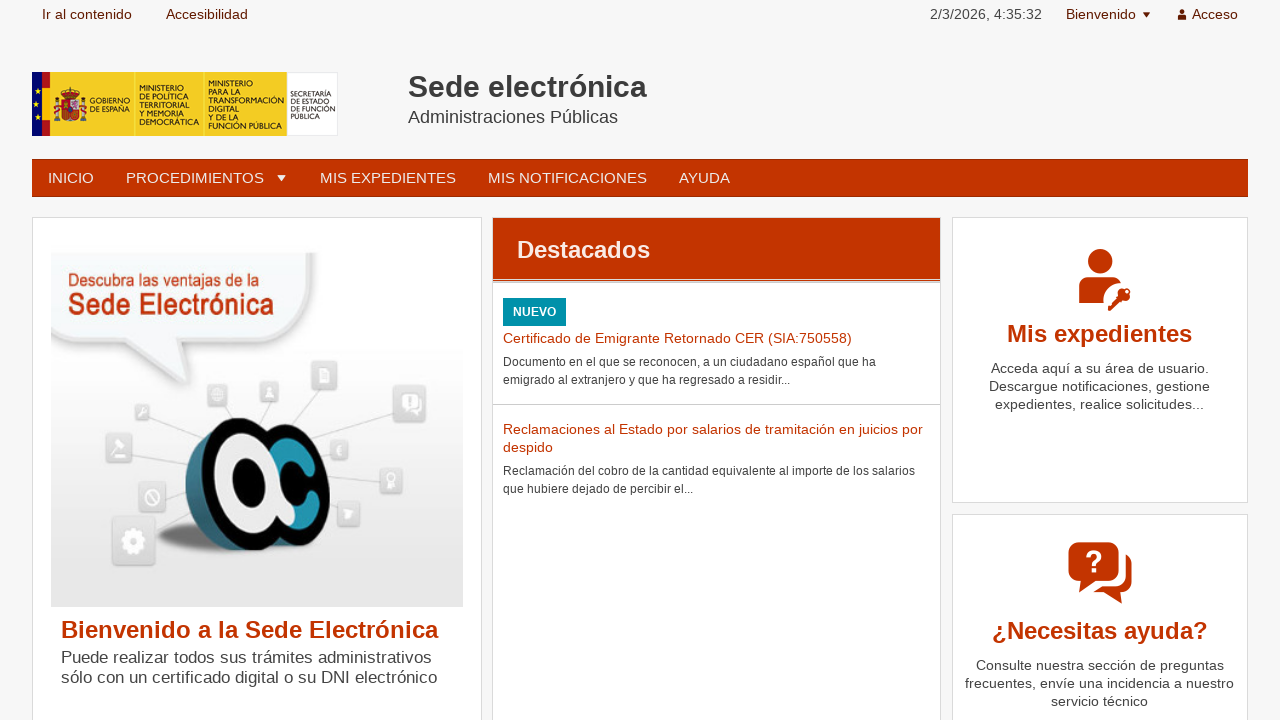